Tests a web form by filling in a text field and submitting the form, then verifying the success message

Starting URL: https://www.selenium.dev/selenium/web/web-form.html

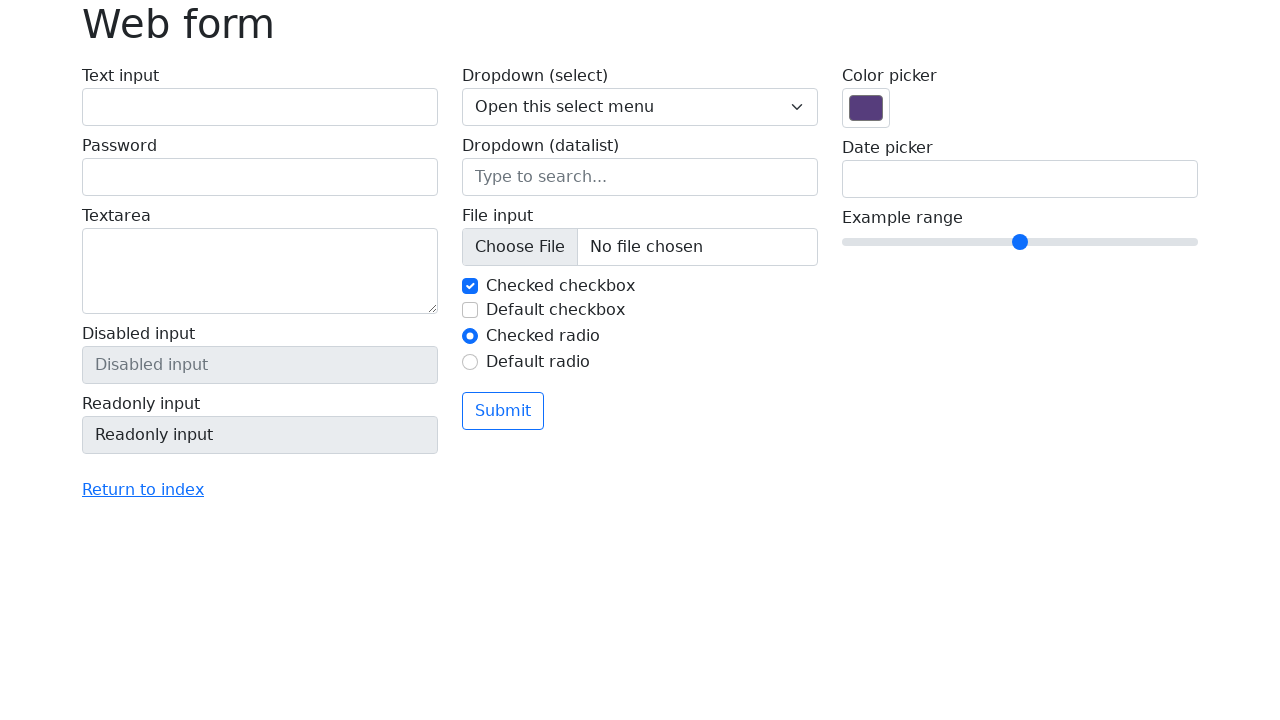

Verified page title is 'Web form'
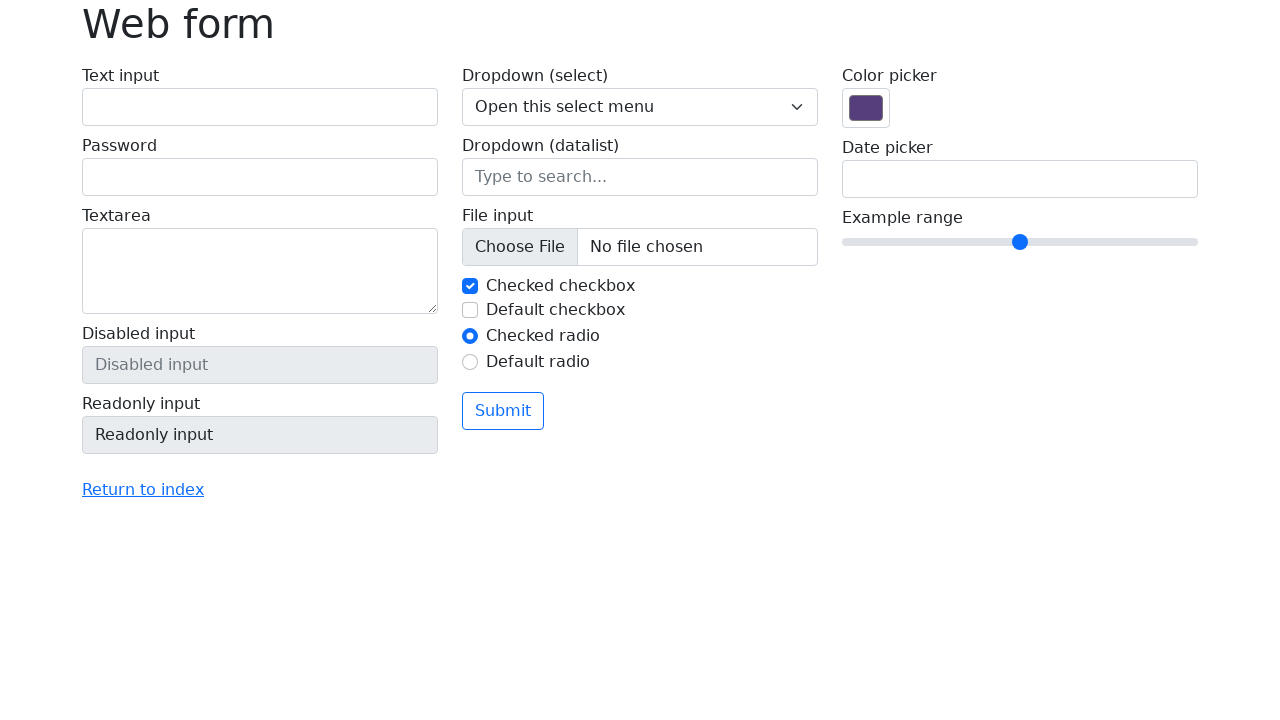

Filled text field with 'Selenium' on input[name='my-text']
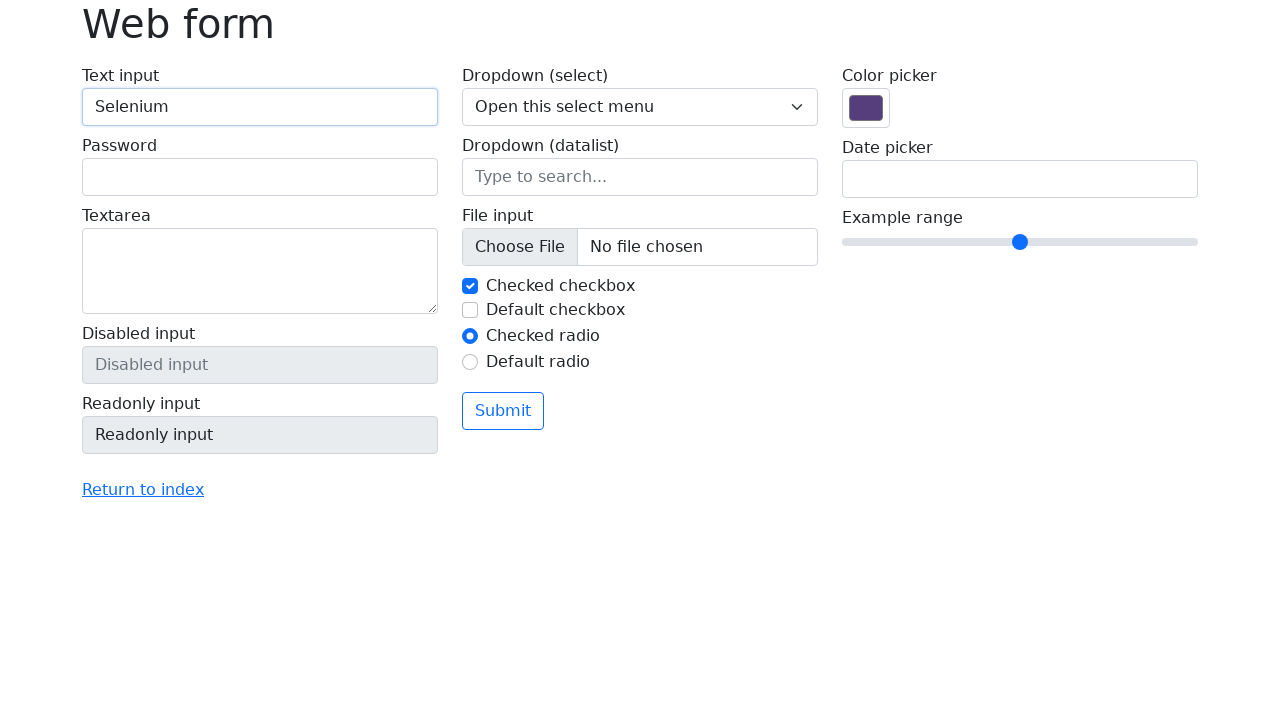

Clicked submit button at (503, 411) on button
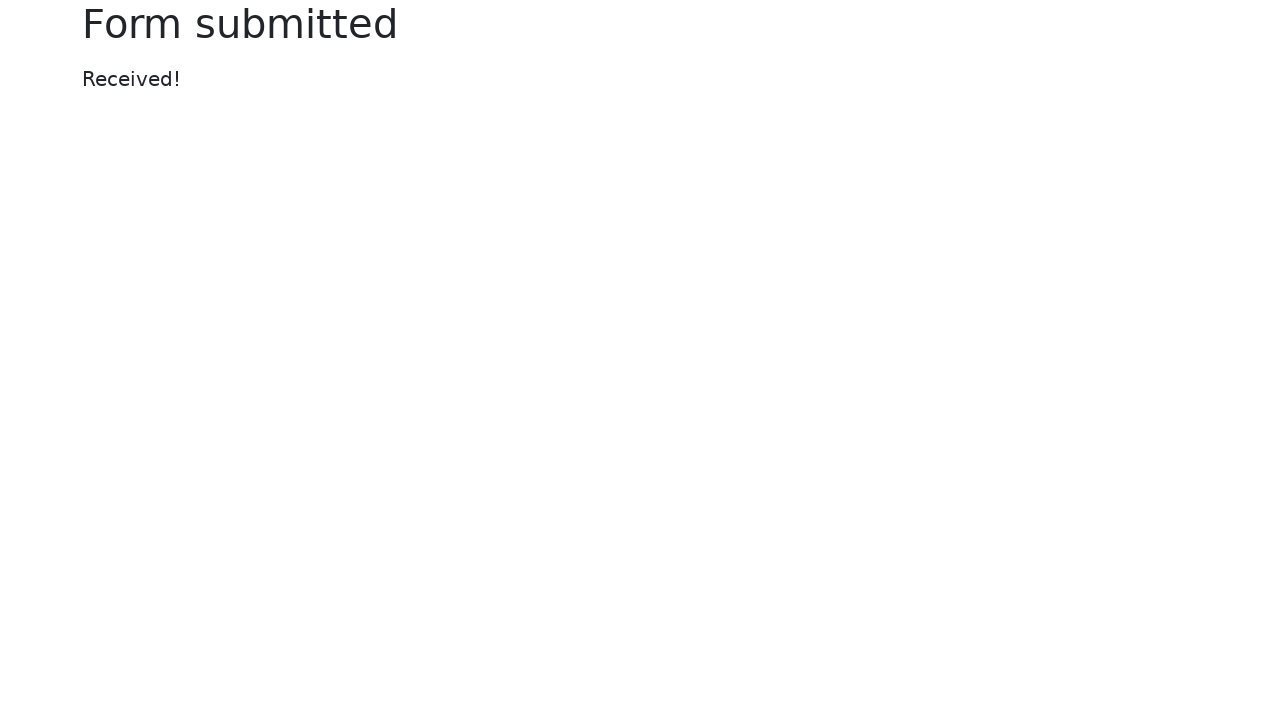

Verified success message displays 'Received!'
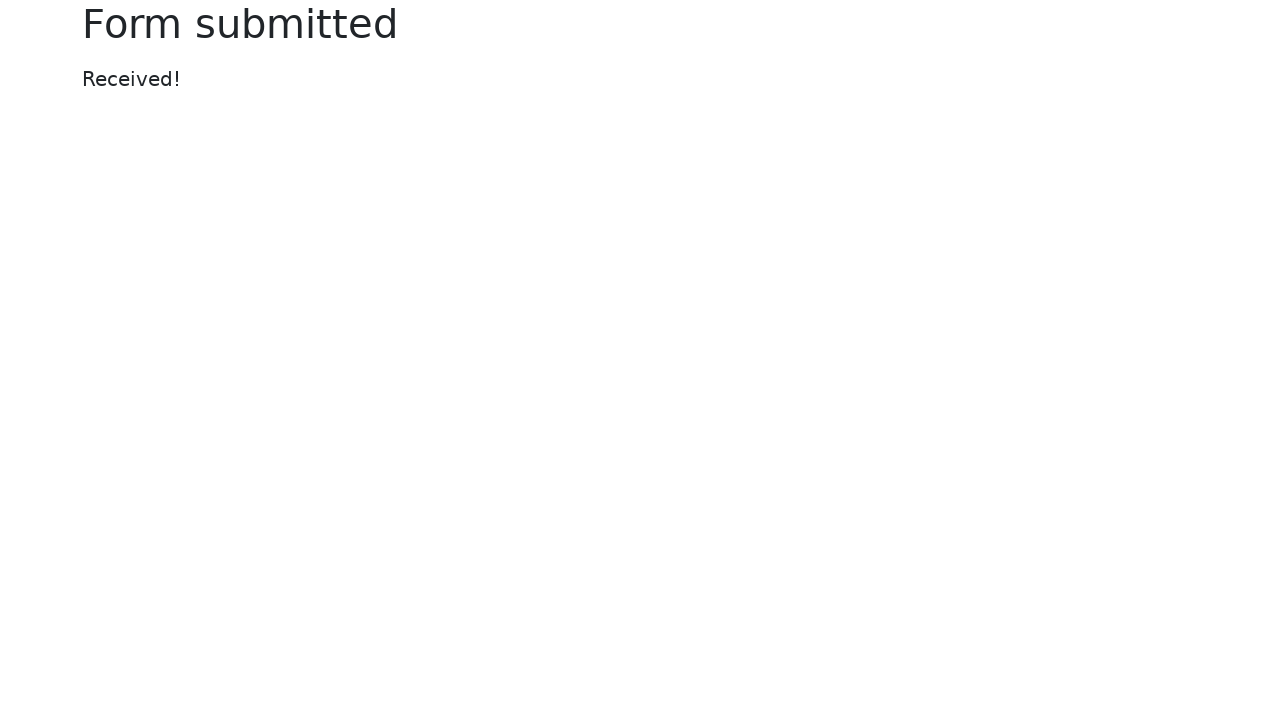

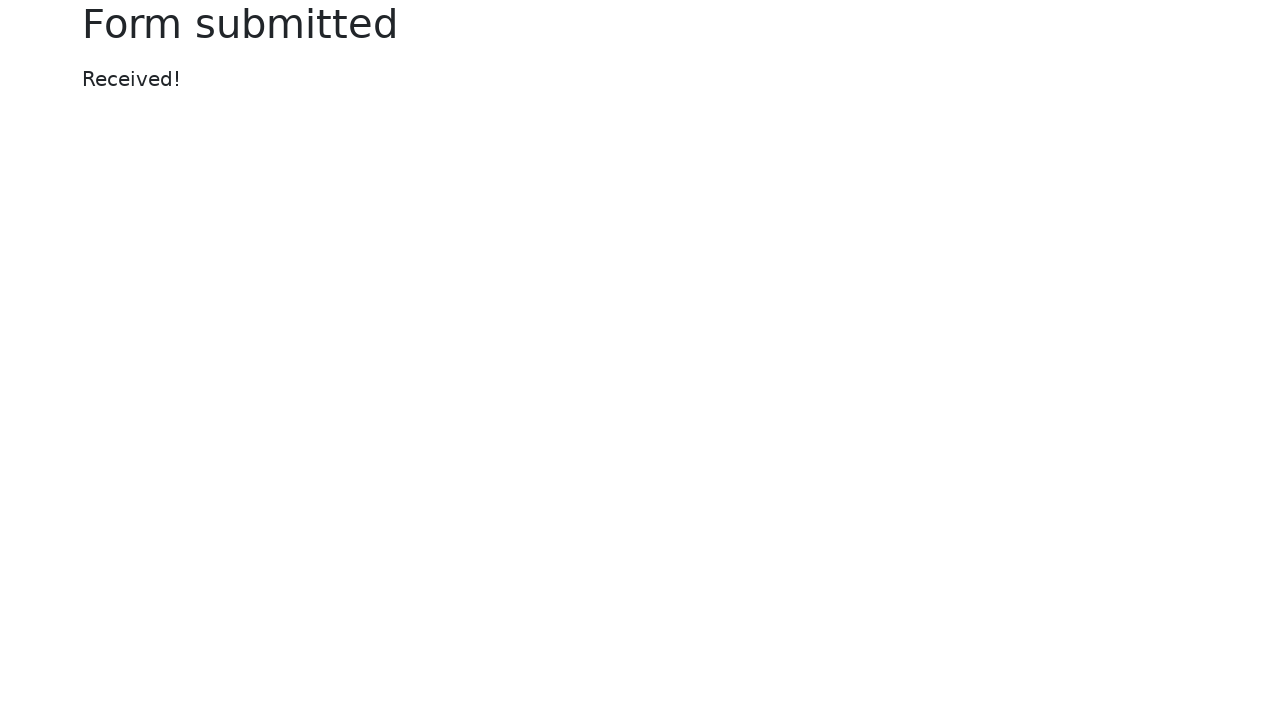